Navigates to AutomationTalks.com and retrieves the page title

Starting URL: https://AutomationTalks.com

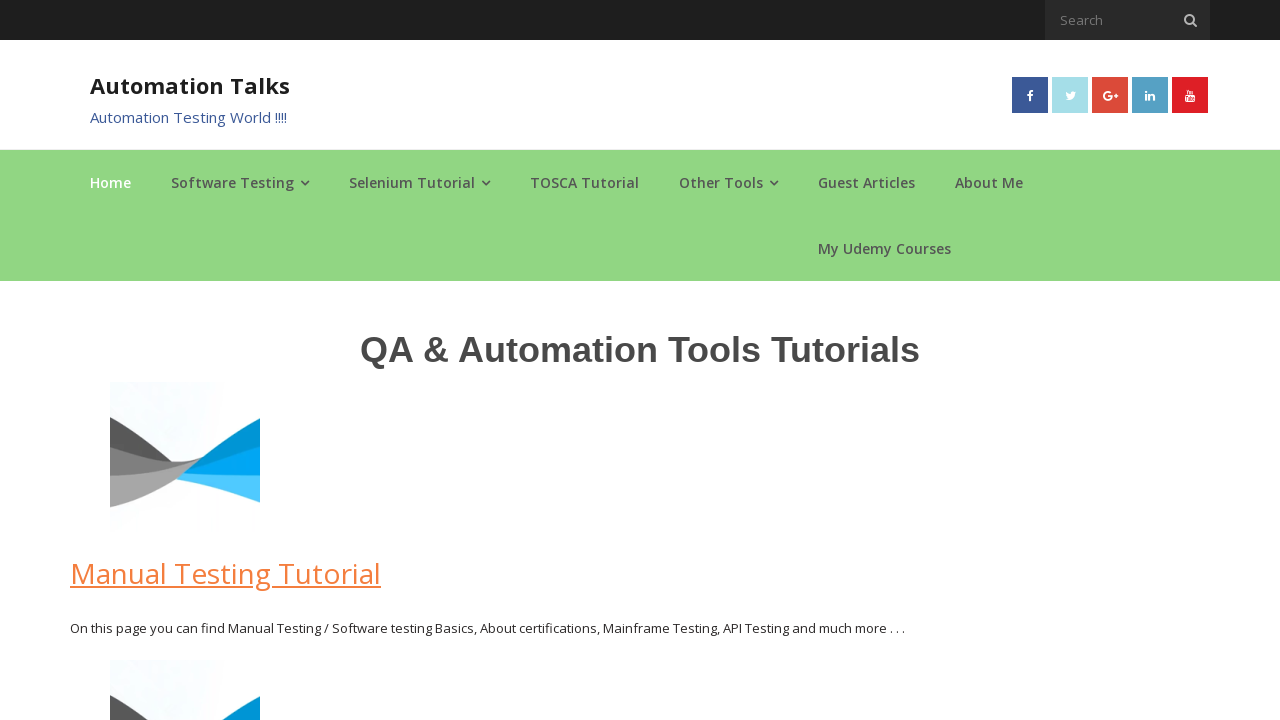

Navigated to https://AutomationTalks.com
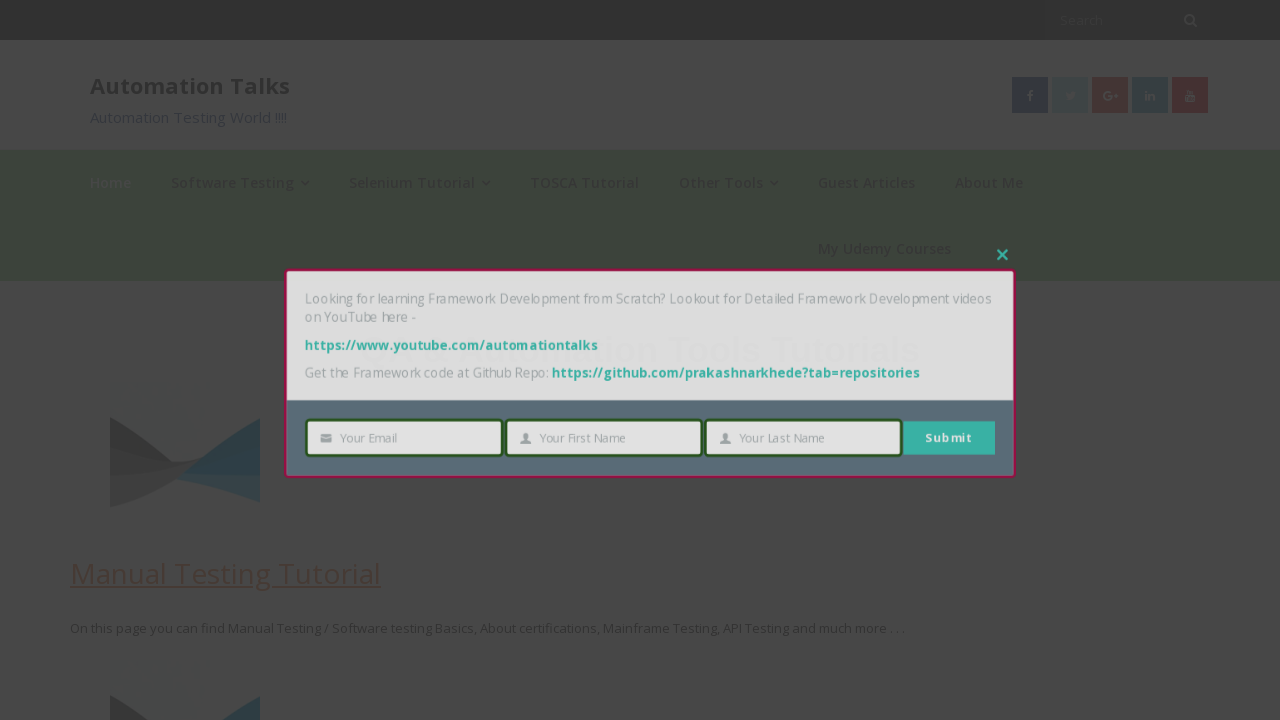

Retrieved page title: AutomationTalks - Learn Automation Testing
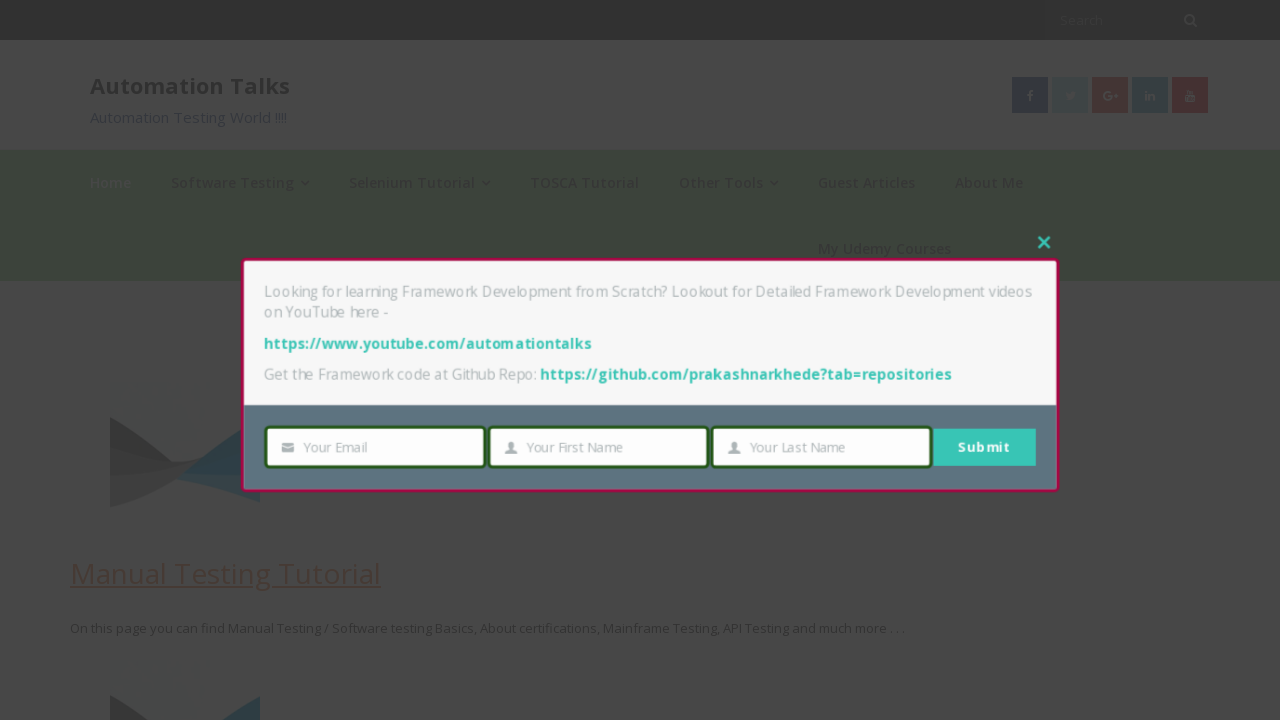

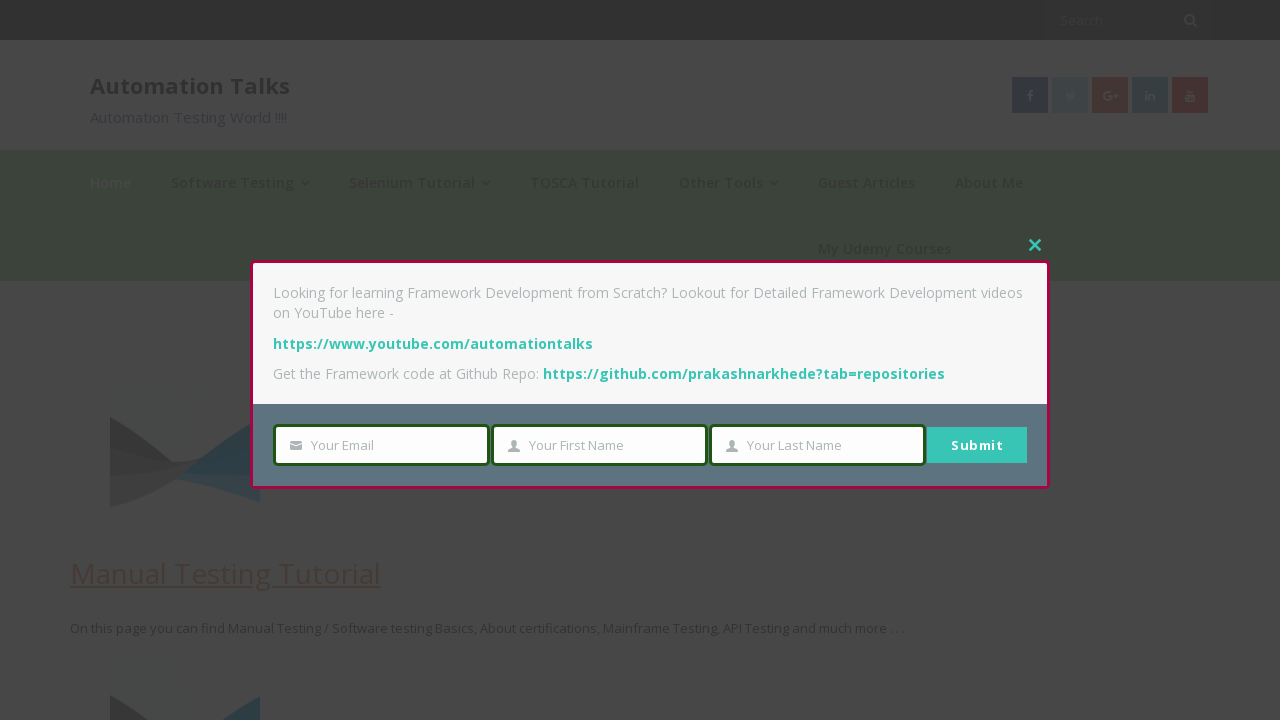